Tests page scrolling functionality by scrolling the main window and a specific table element on the automation practice page

Starting URL: https://rahulshettyacademy.com/AutomationPractice/

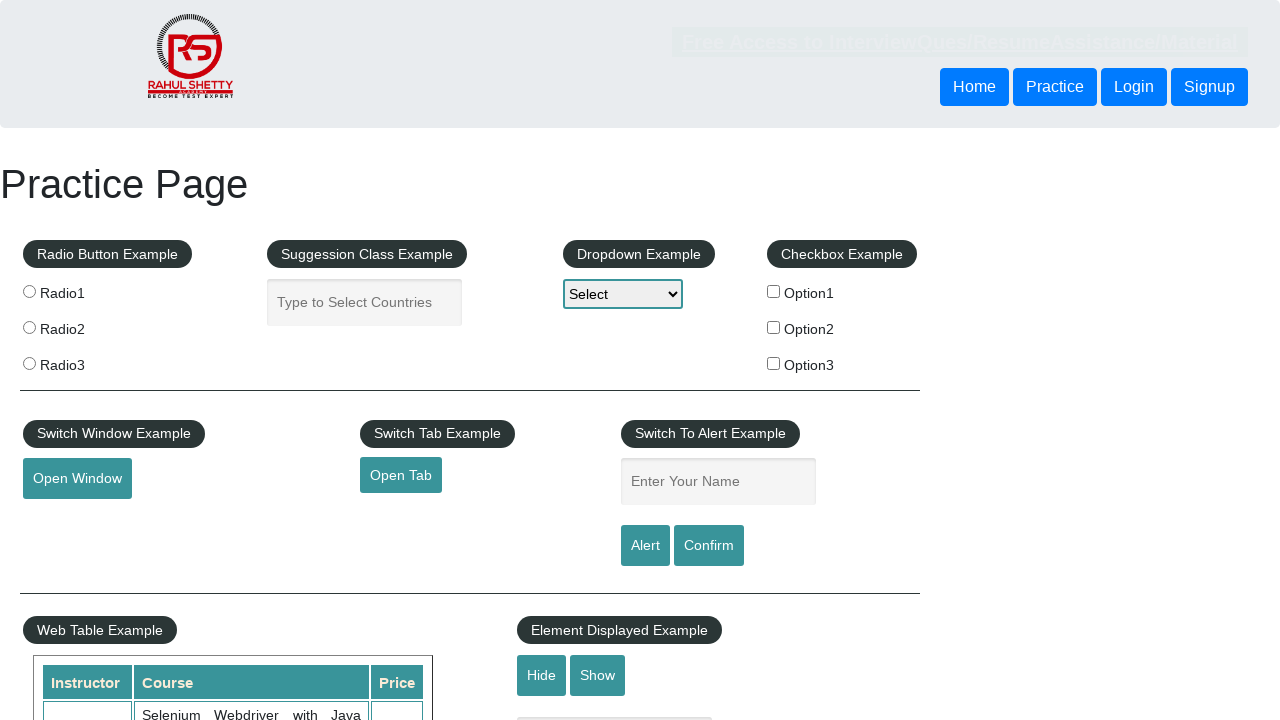

Scrolled main window down by 500 pixels
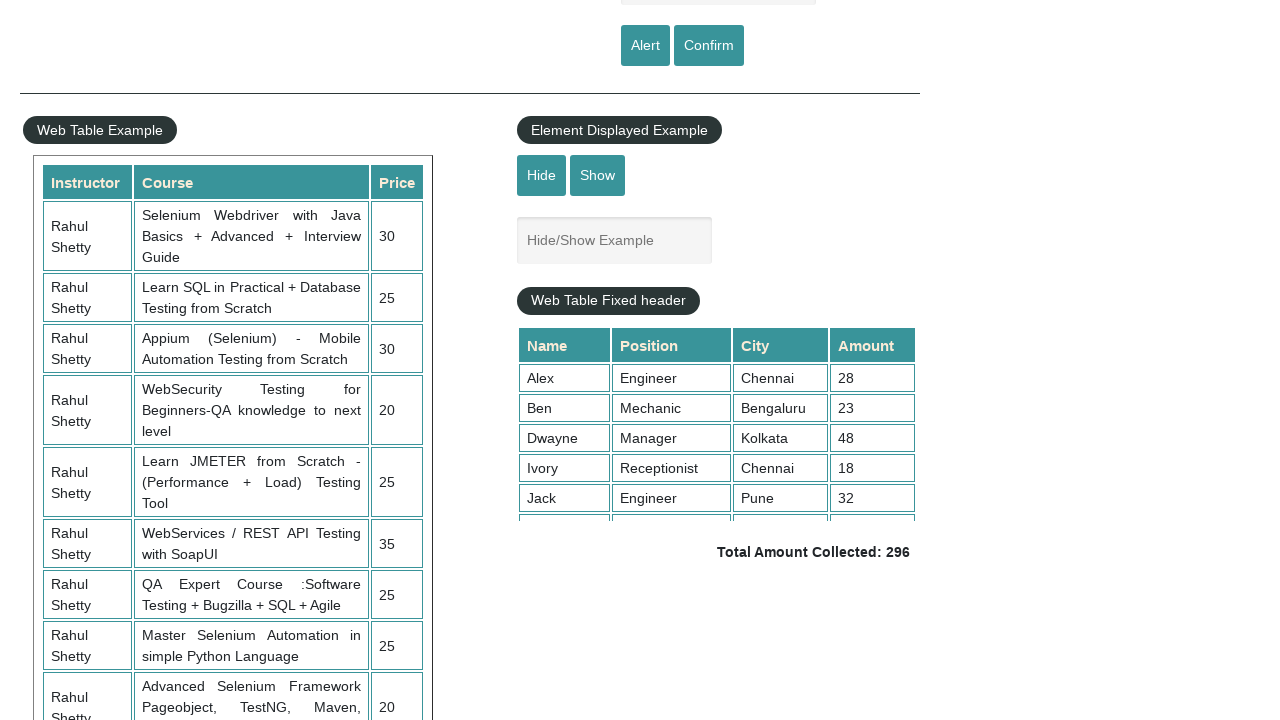

Waited 3 seconds for main window scroll to complete
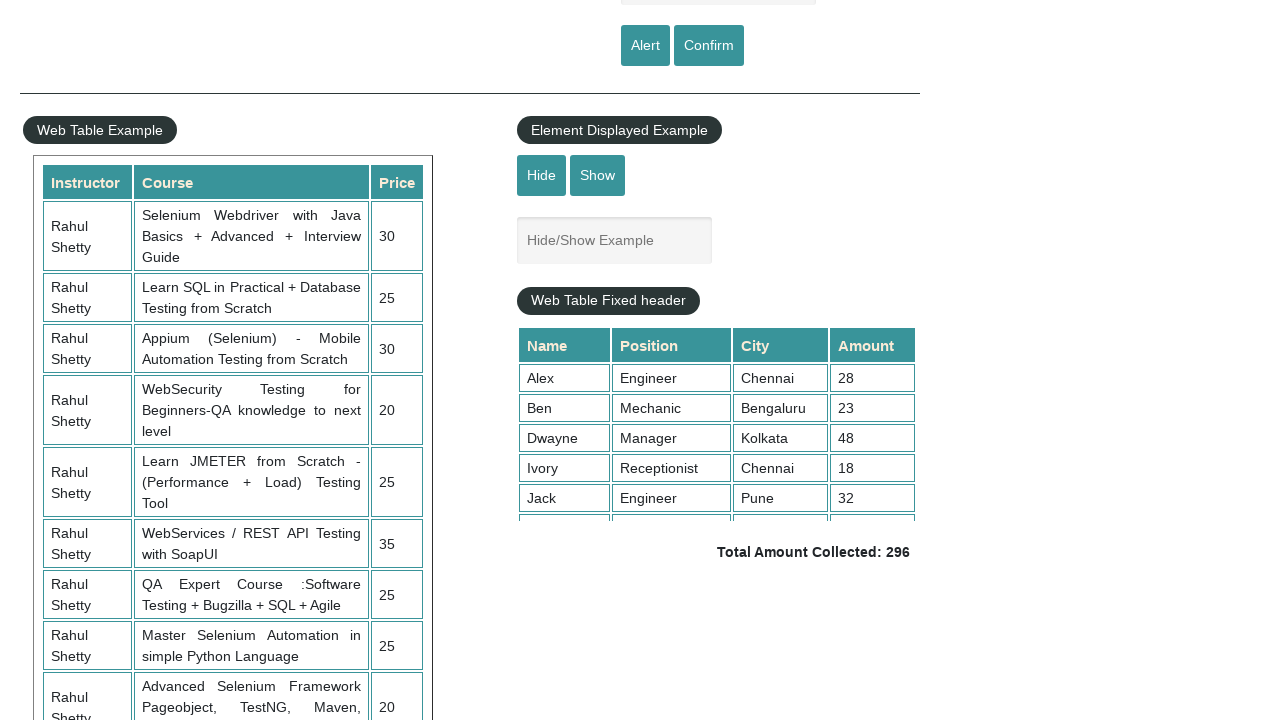

Scrolled fixed header table element down by 500 pixels
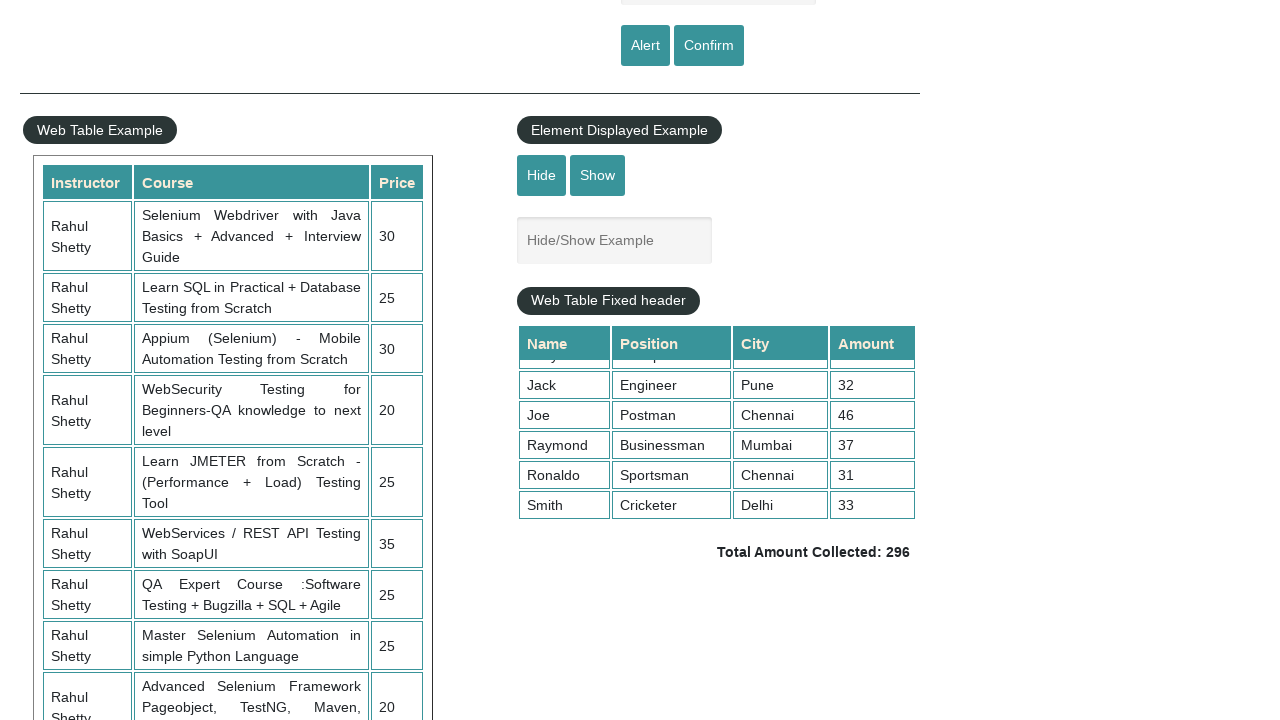

Waited 3 seconds for table scroll to complete
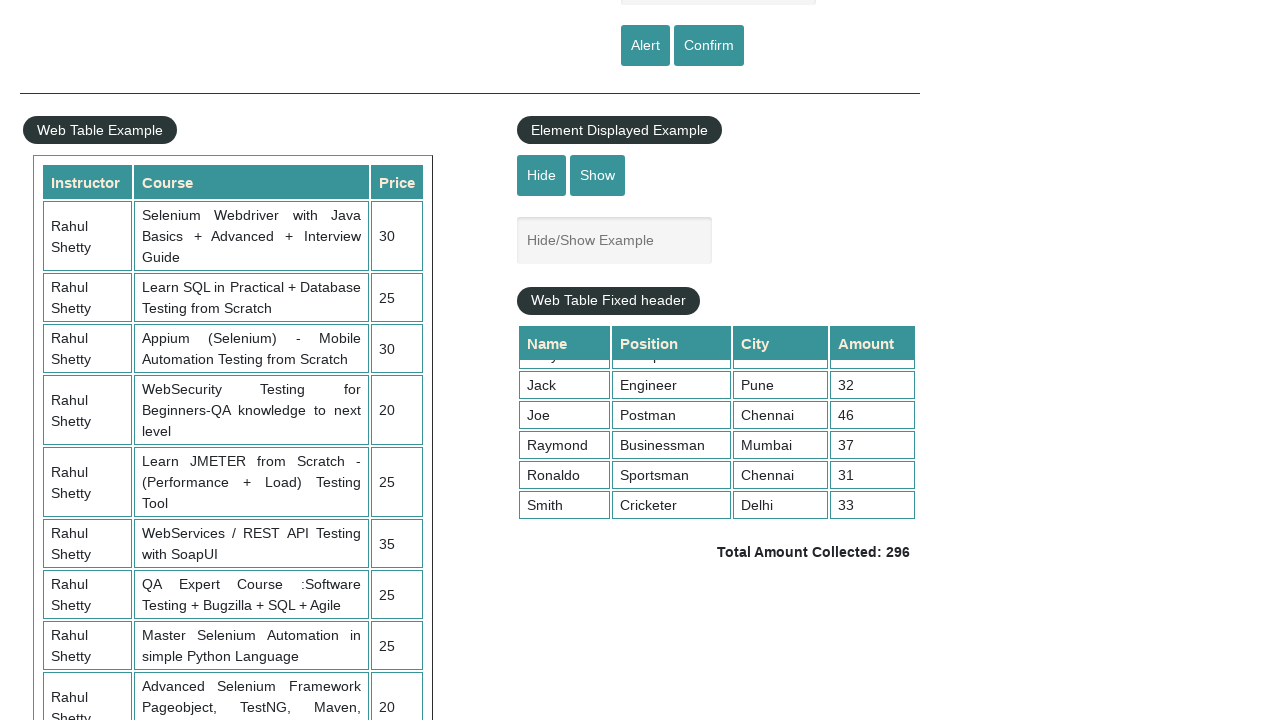

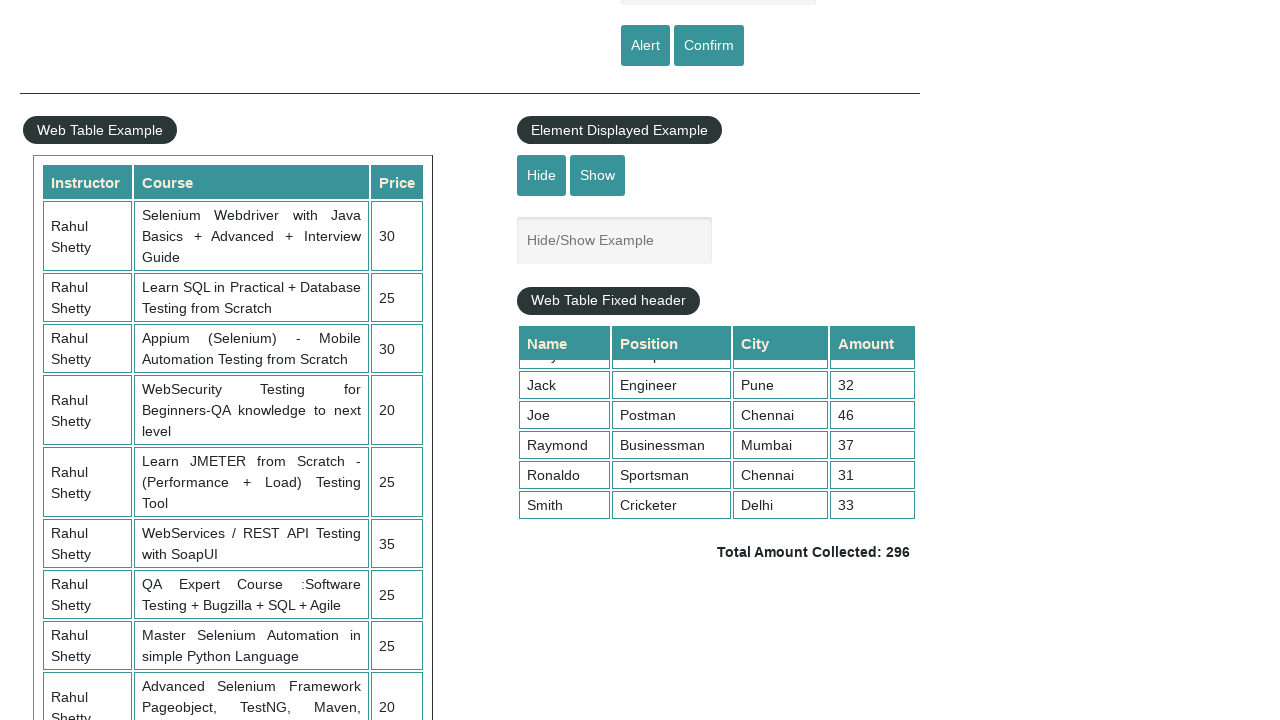